Tests JavaScript prompt dialog by clicking the third button, entering text in the prompt, and verifying the result displays the entered text

Starting URL: https://the-internet.herokuapp.com/javascript_alerts

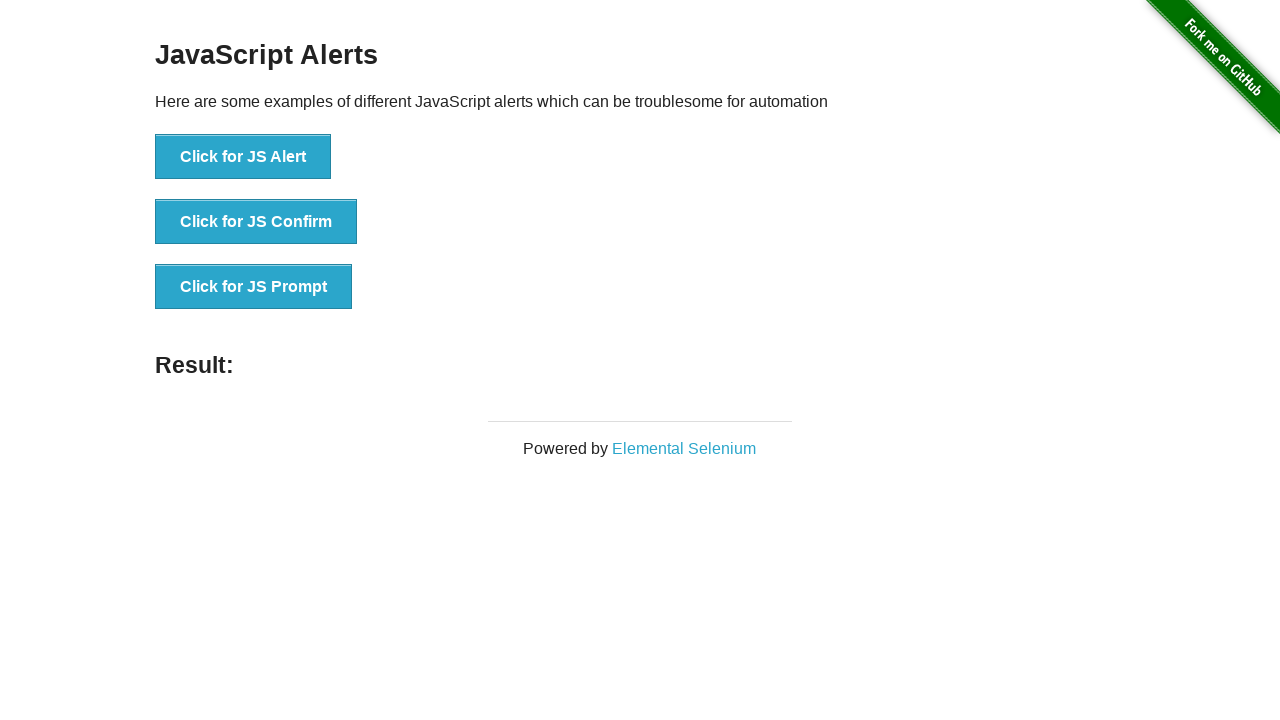

Set up dialog handler to accept prompt with 'Mert'
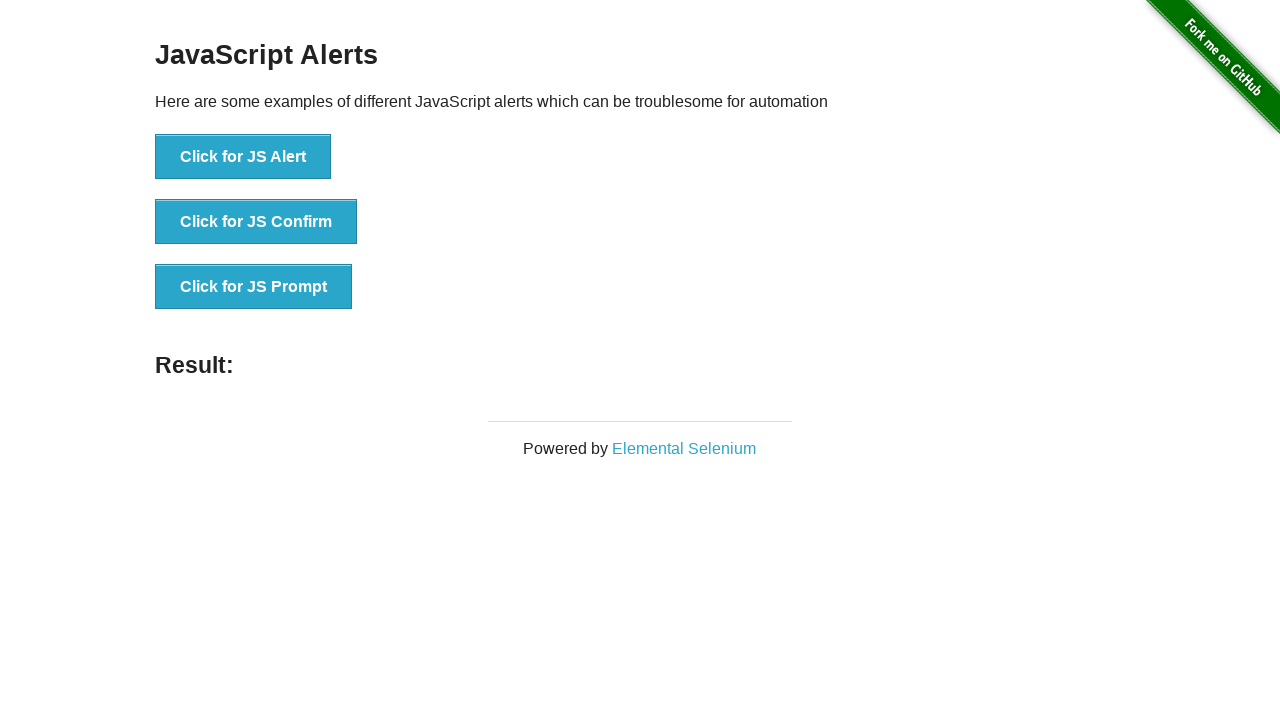

Clicked the JavaScript prompt button at (254, 287) on button:has-text('Click for JS Prompt')
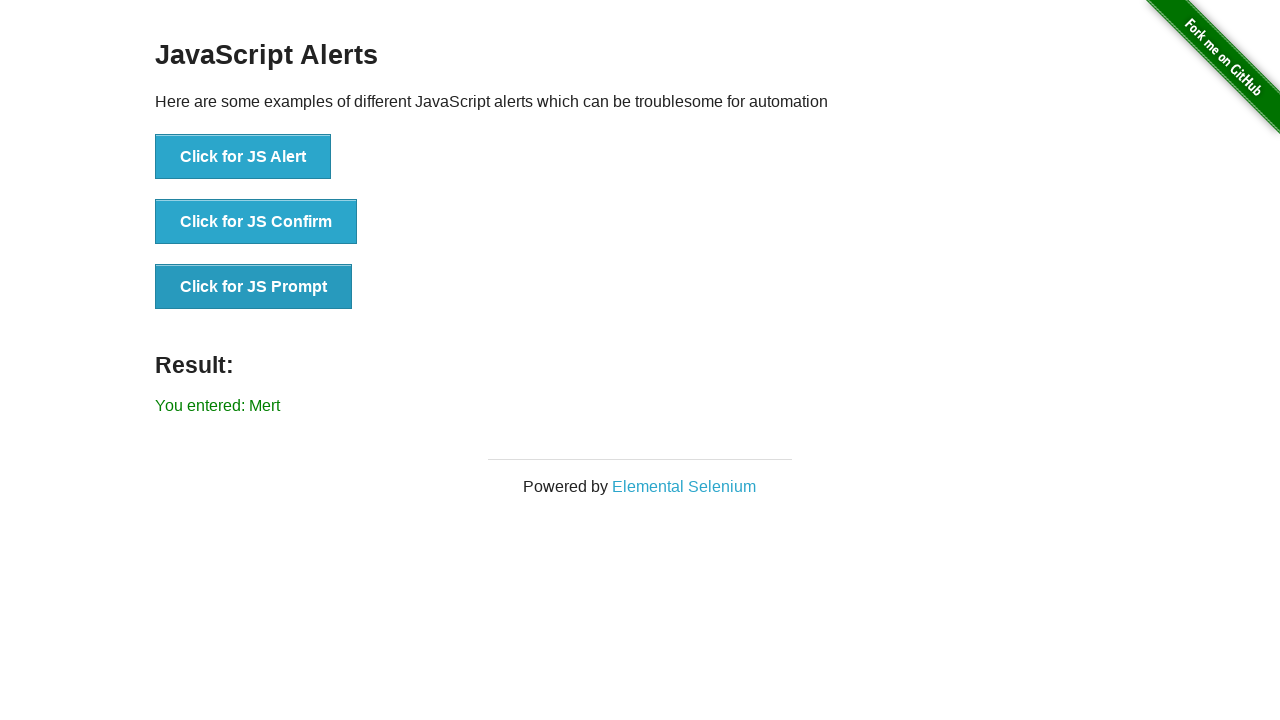

Verified result message displays 'You entered: Mert'
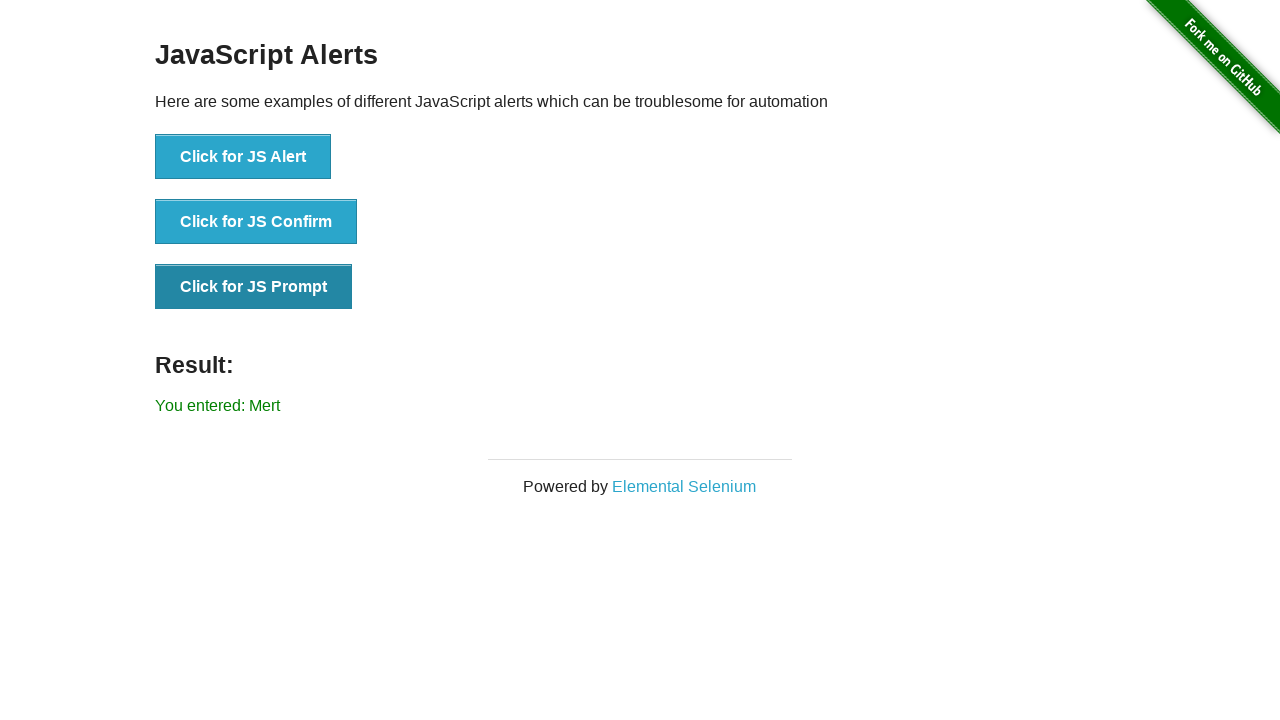

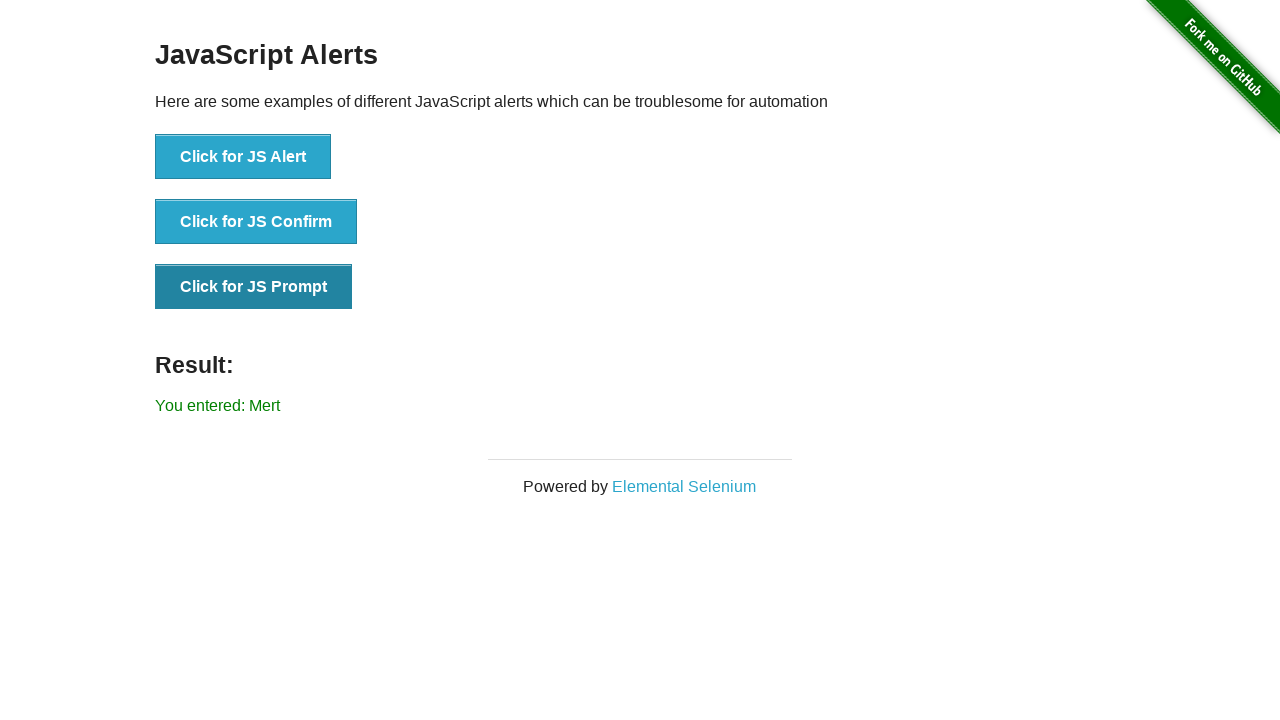